Tests pandas documentation search functionality by searching for a query and extracting search results

Starting URL: https://pandas.pydata.org/pandas-docs/stable/search.html?q=dataframe&check_keywords=yes&area=default

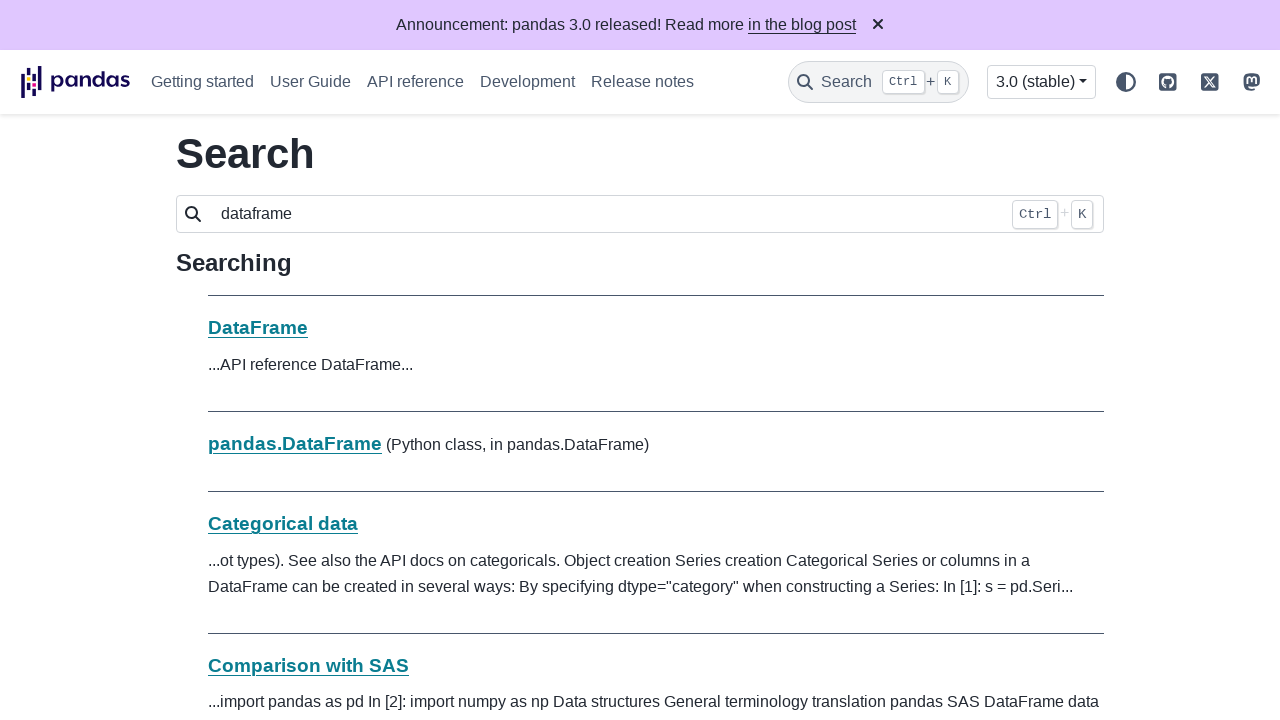

Waited for 10th search result to load
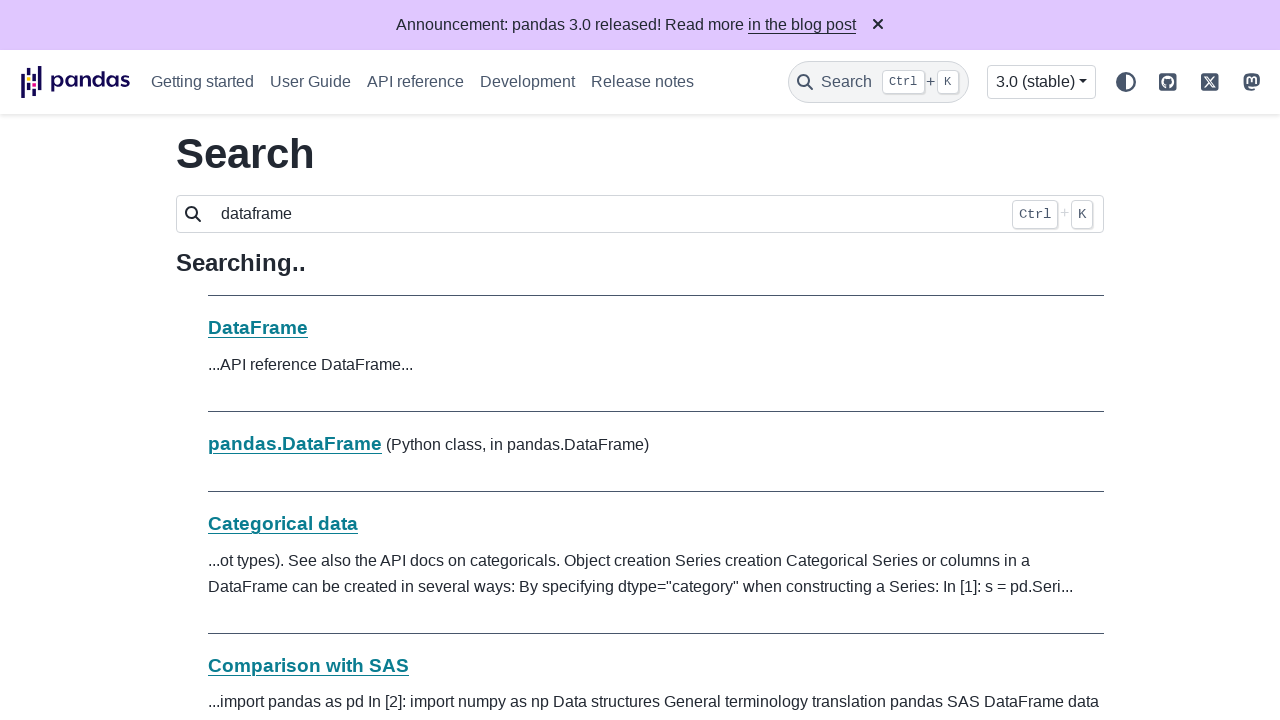

Verified search result 1 is present
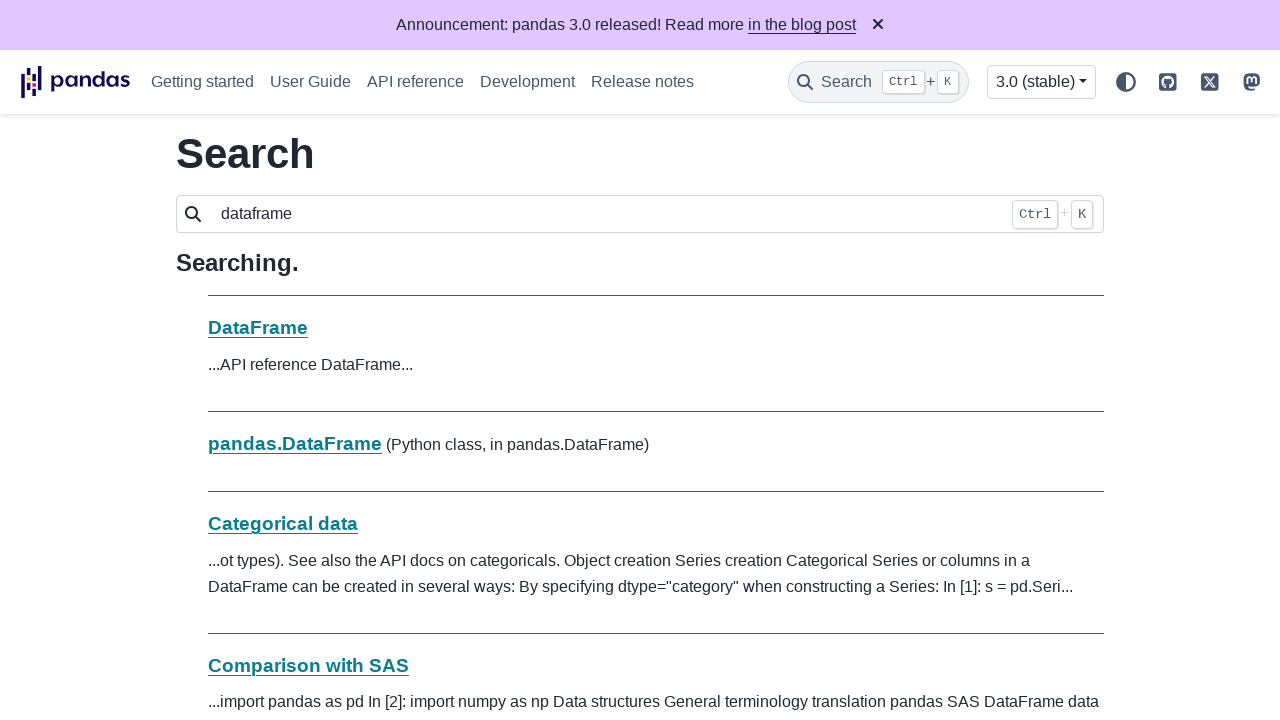

Verified search result 2 is present
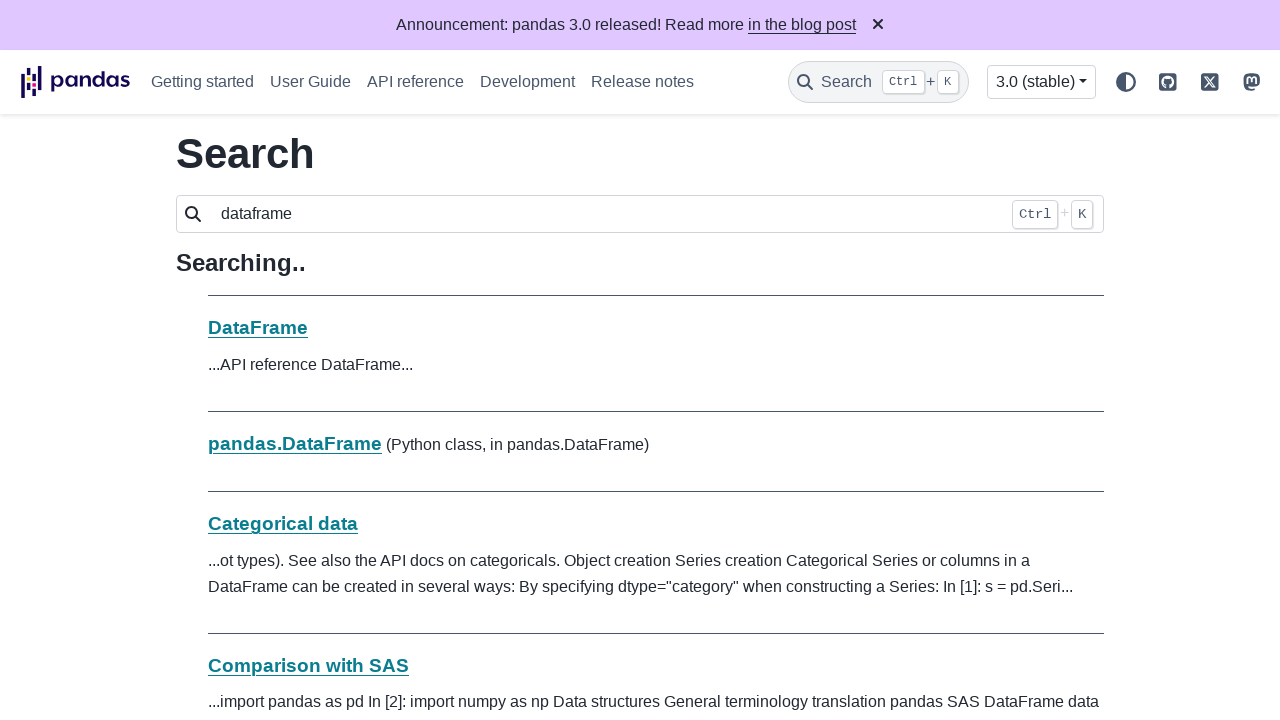

Verified search result 3 is present
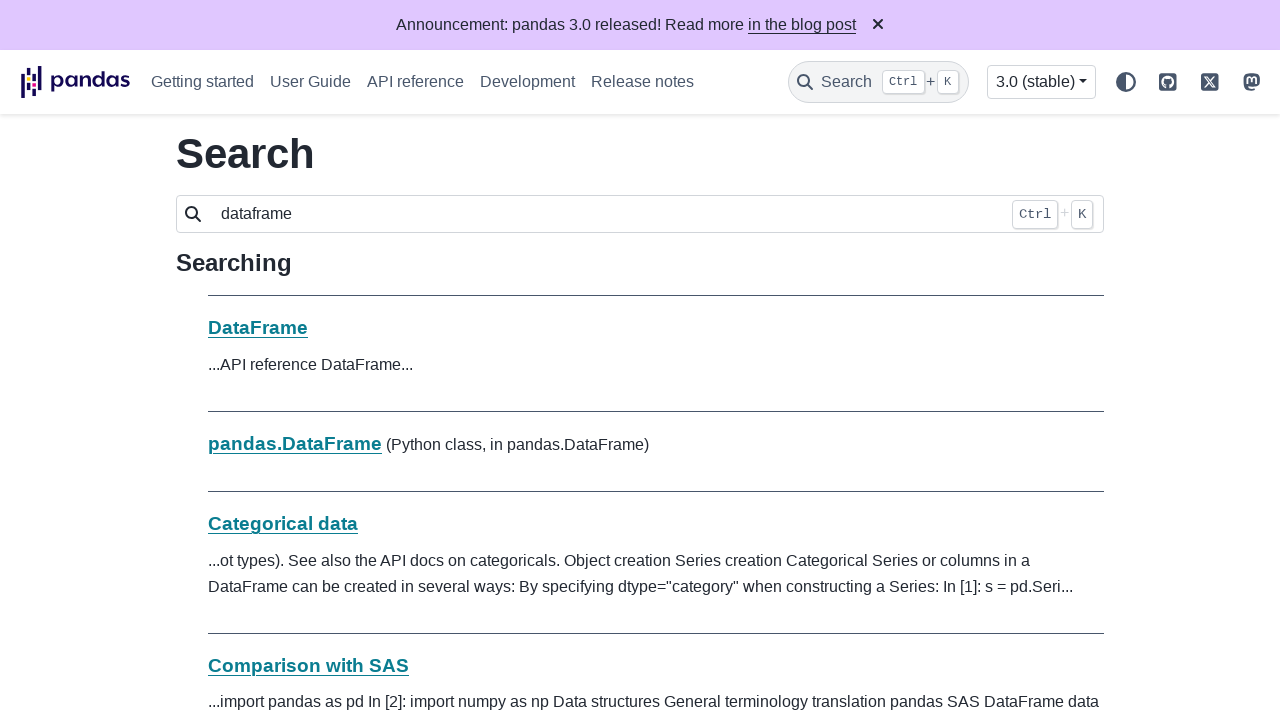

Verified search result 4 is present
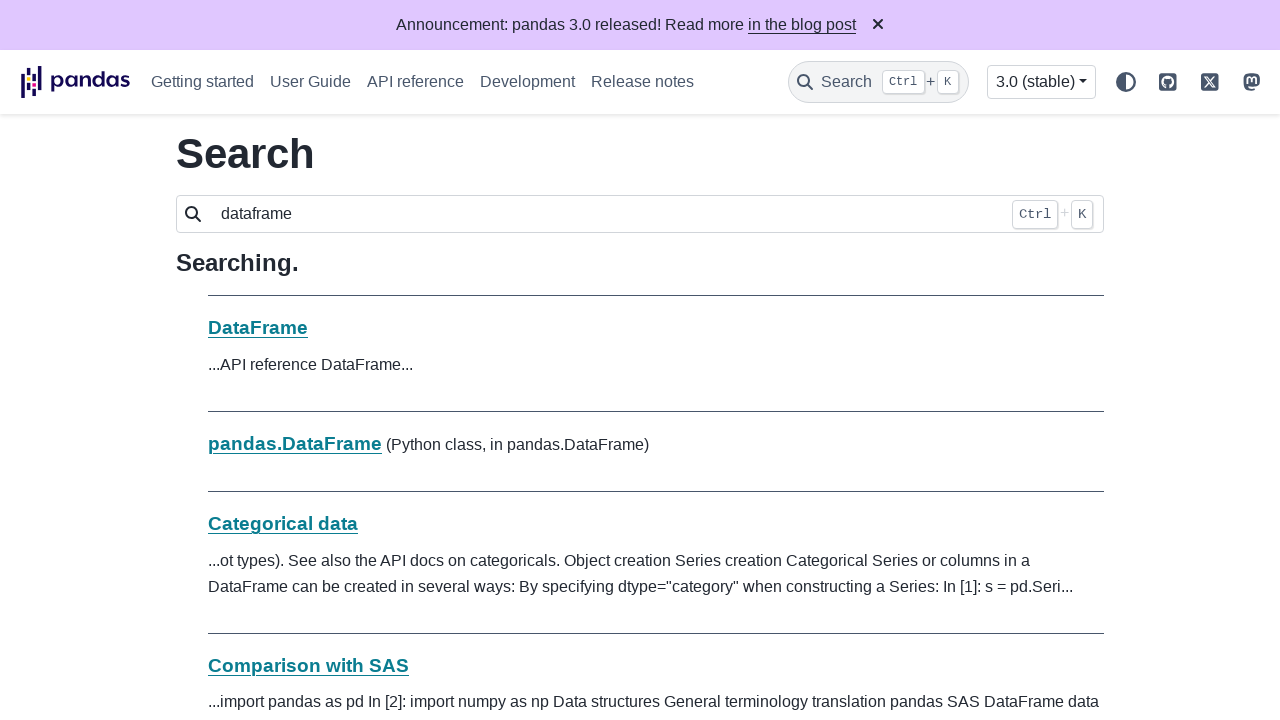

Verified search result 5 is present
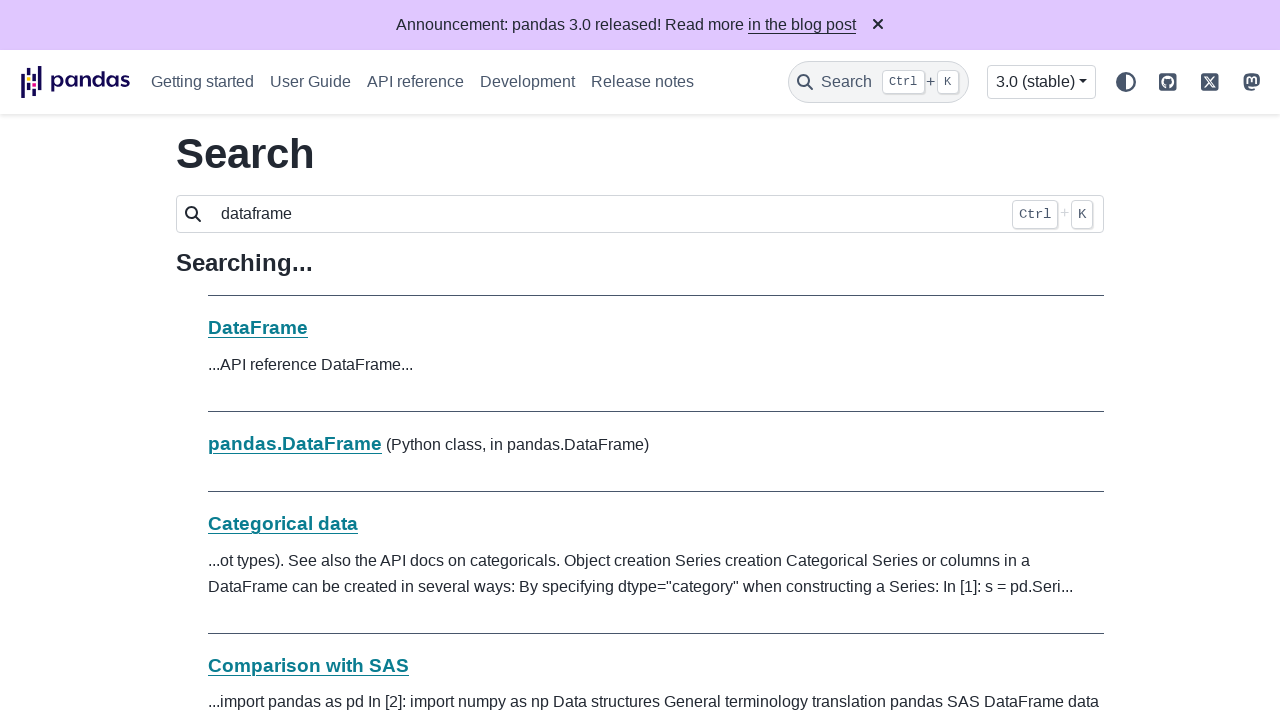

Verified search result 6 is present
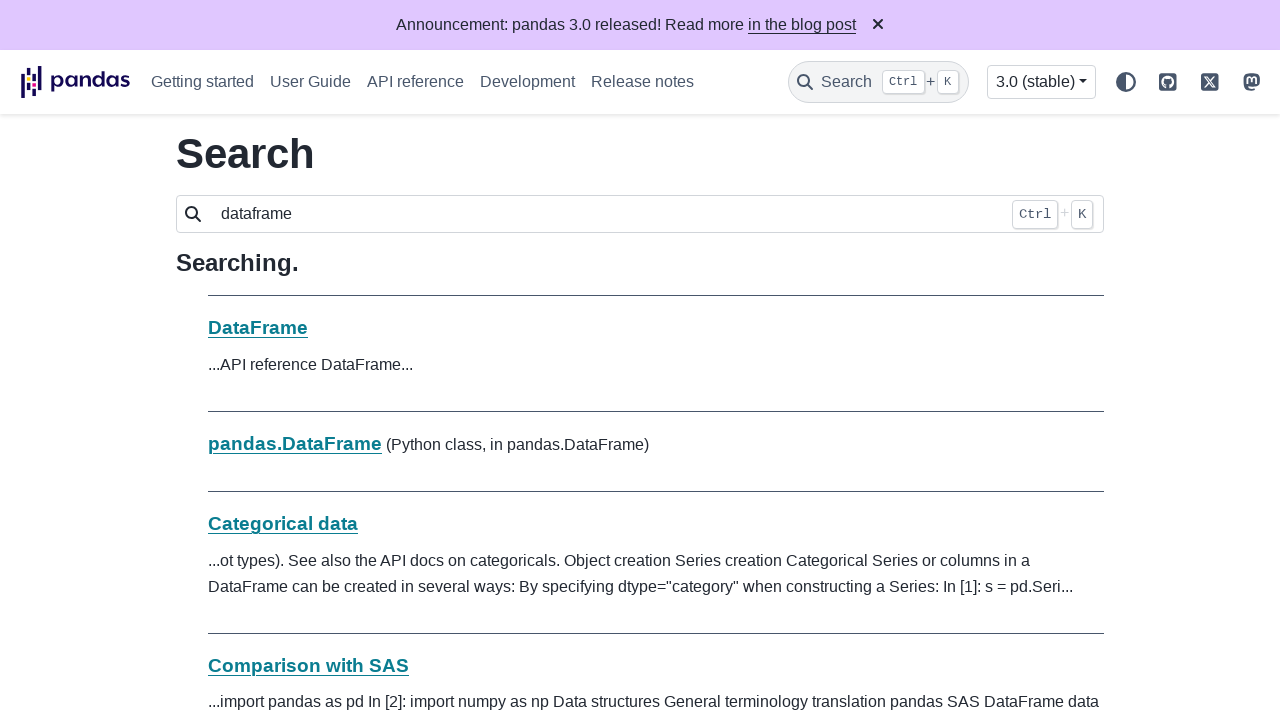

Verified search result 7 is present
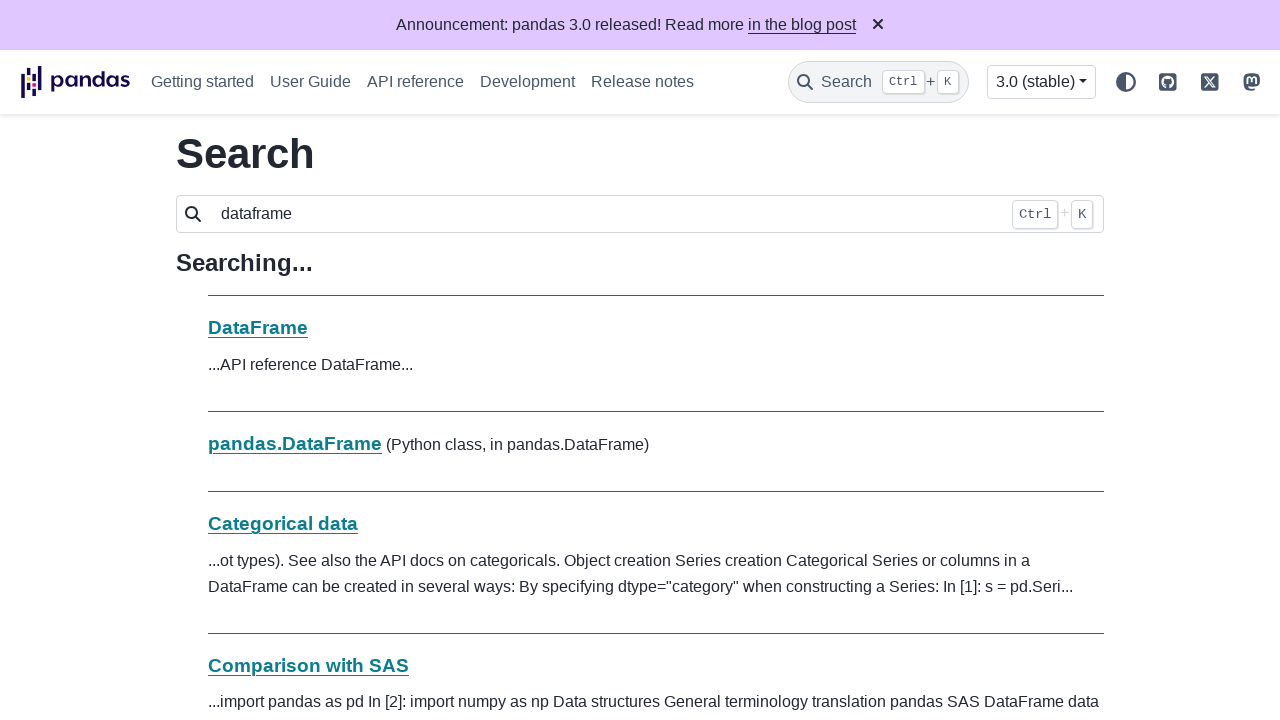

Verified search result 8 is present
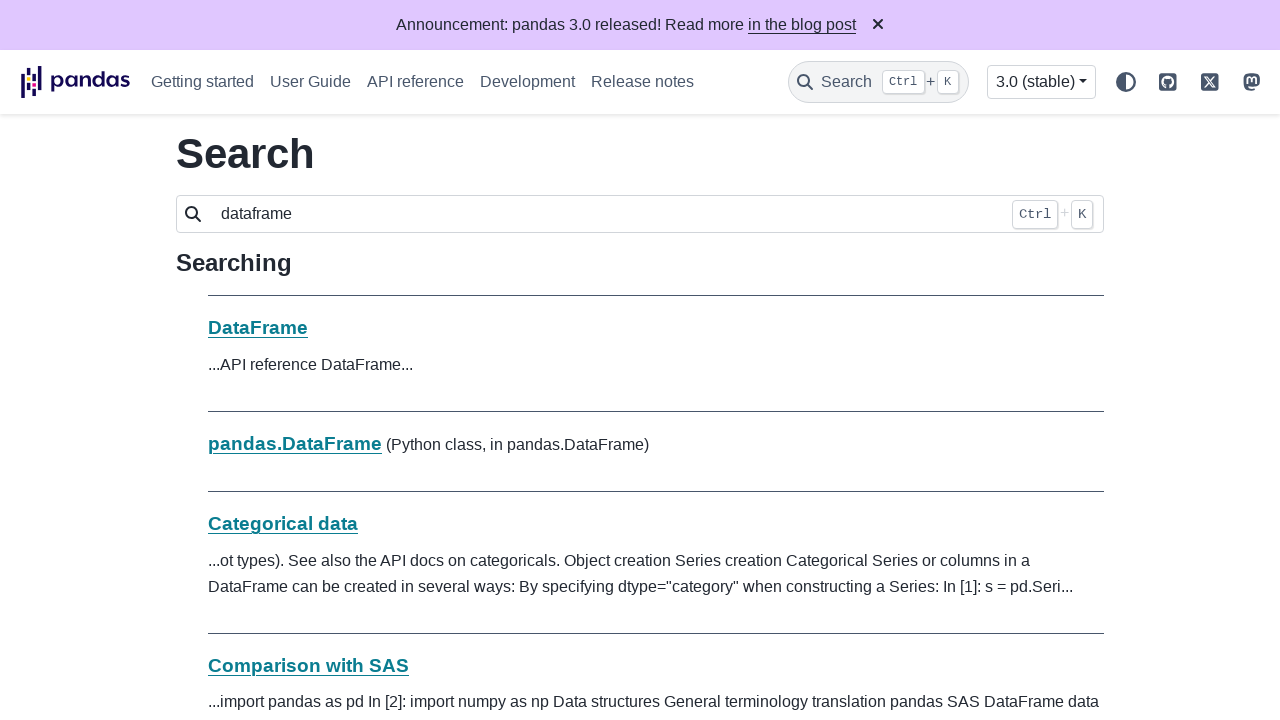

Verified search result 9 is present
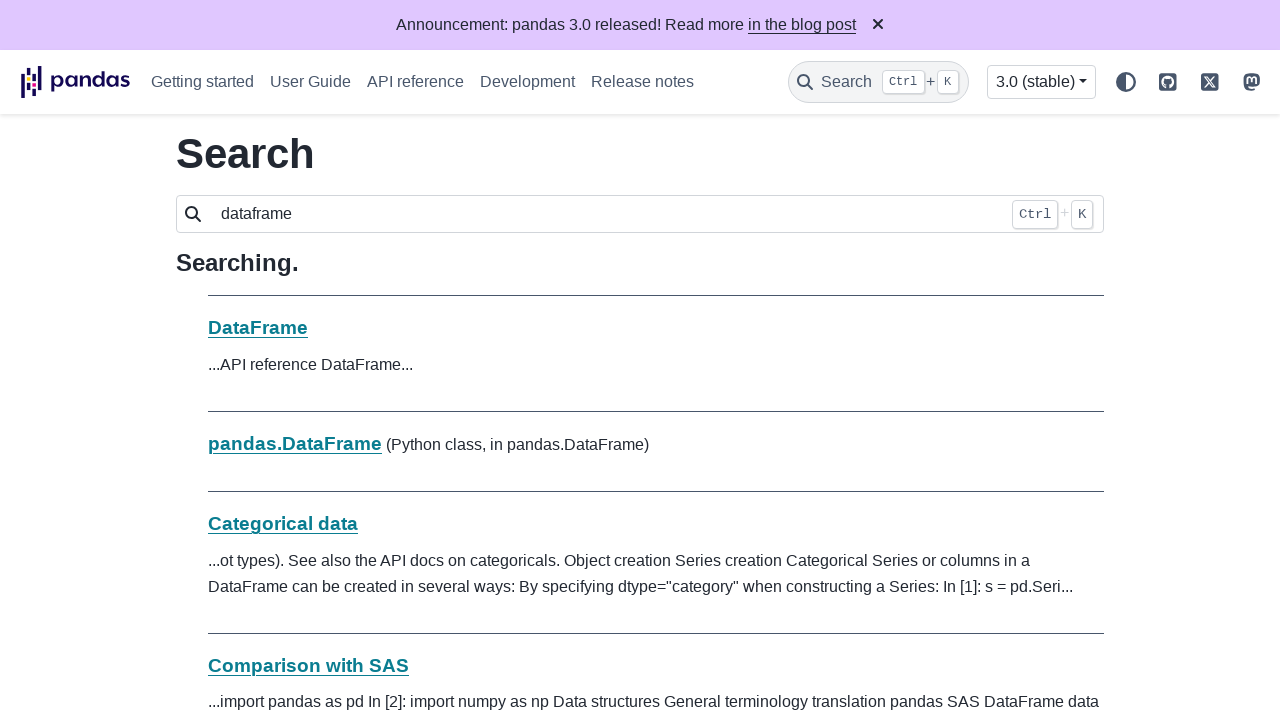

Verified search result 10 is present
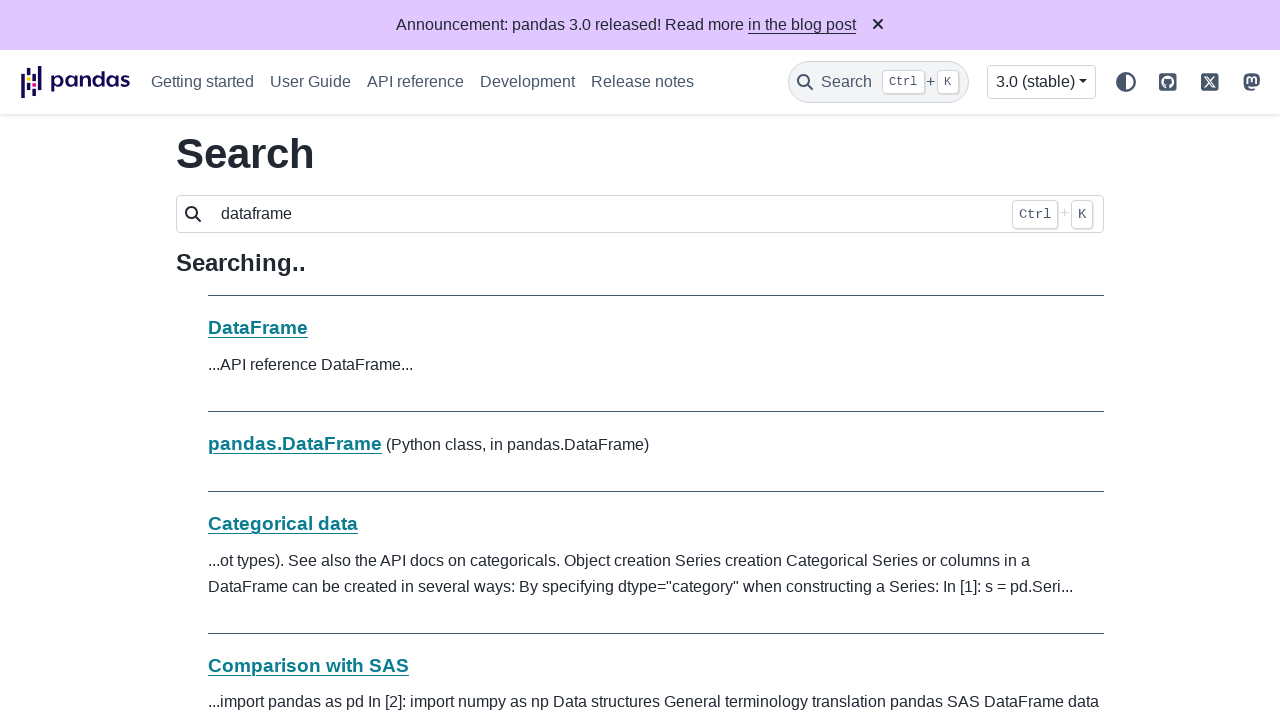

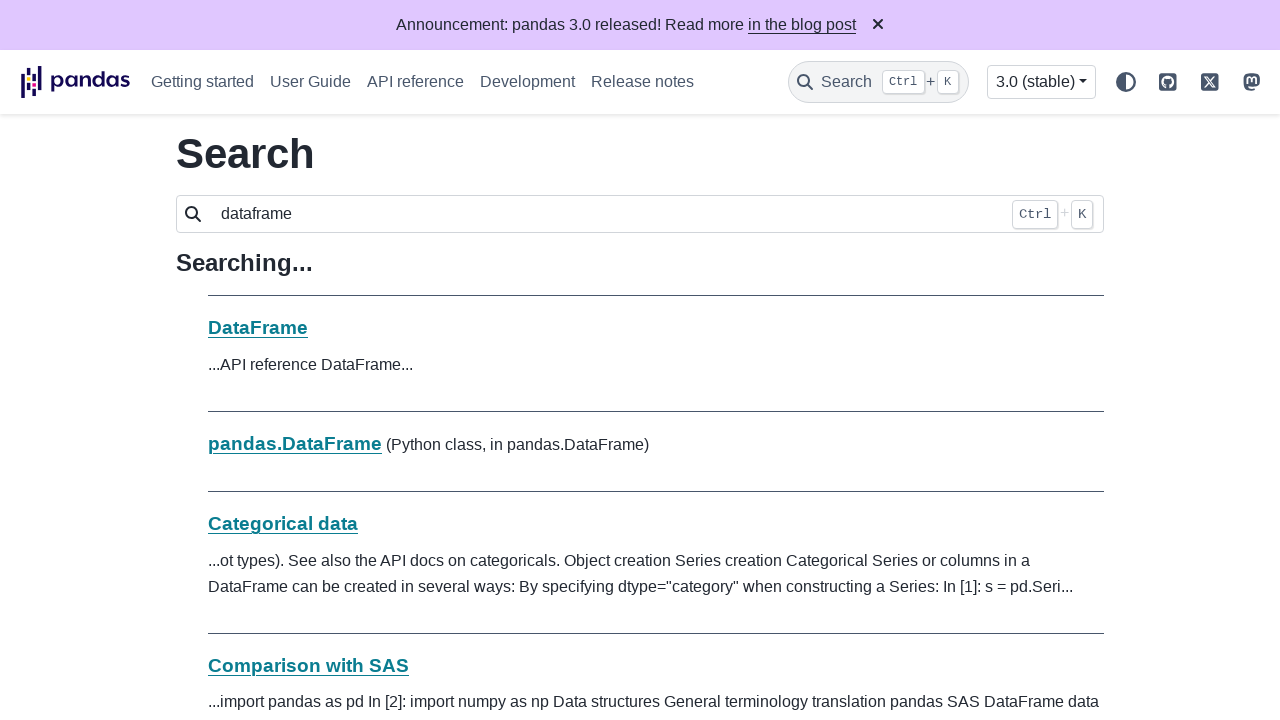